Tests the complete feedback form with name, age, and gender selection, then verifies all inputs on the check page

Starting URL: https://acctabootcamp.github.io/site/tasks/provide_feedback

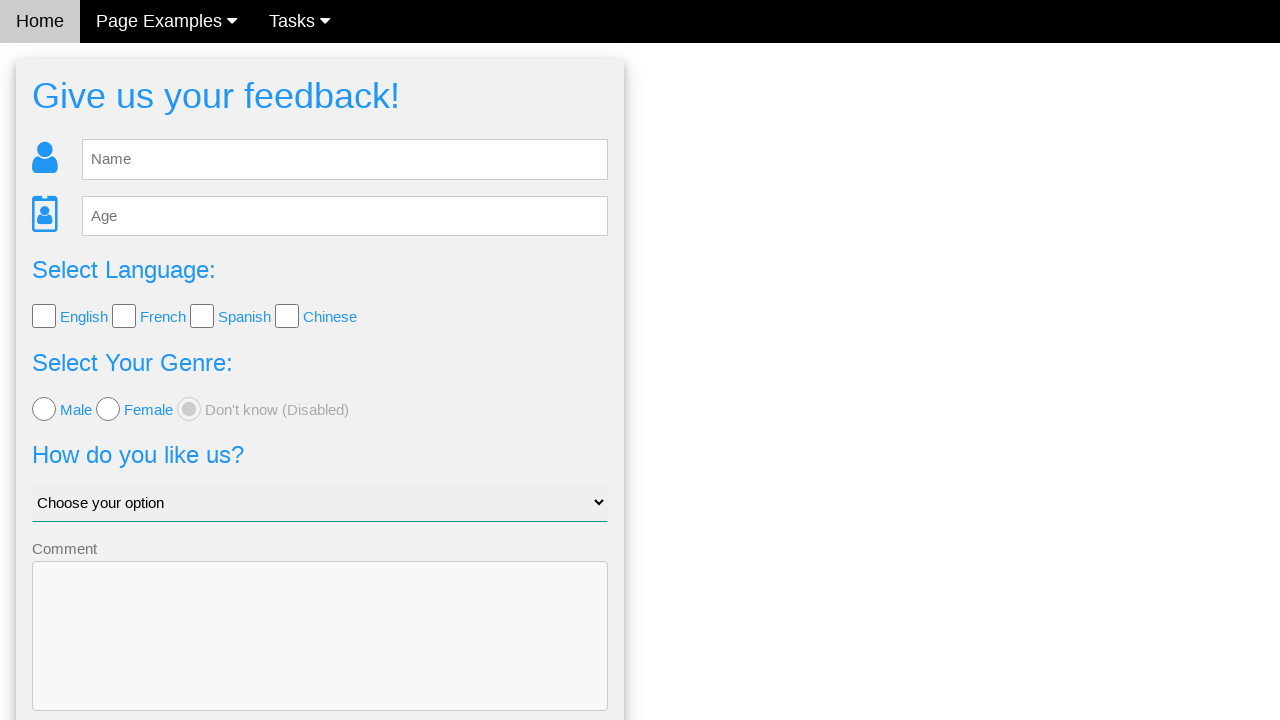

Cleared name input field on #fb_name
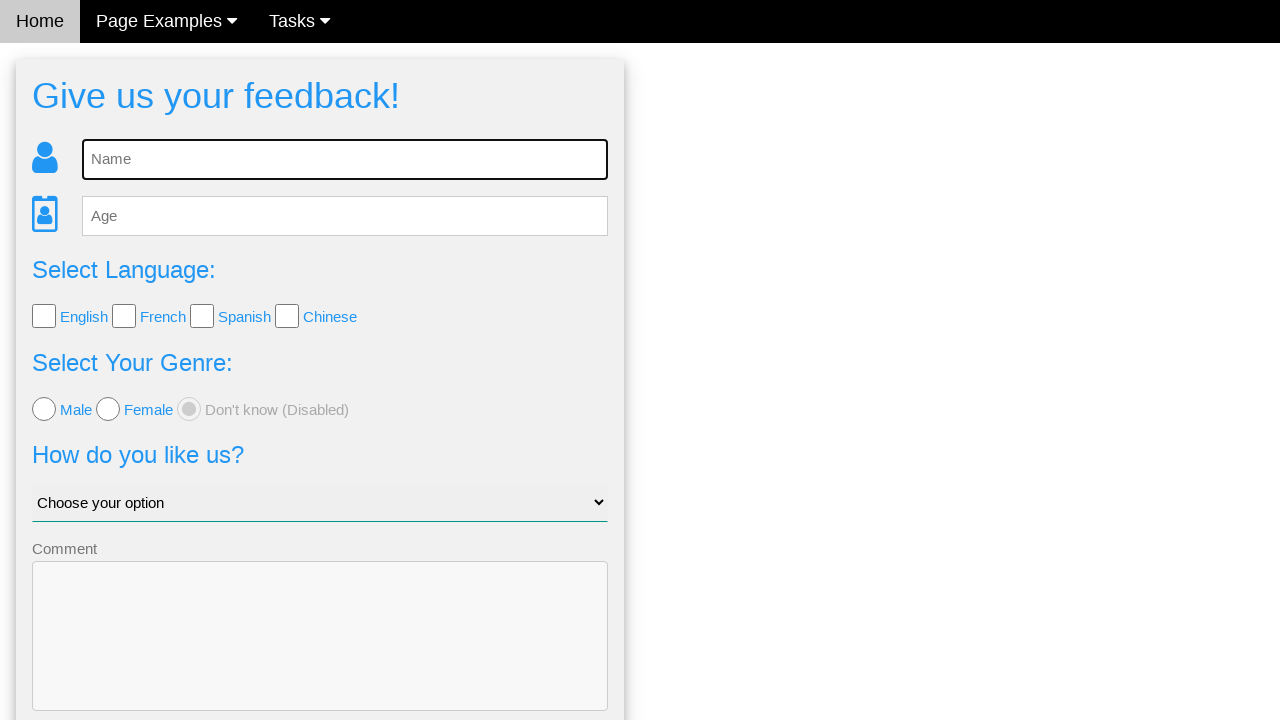

Entered name 'Michael Chen' into name field on #fb_name
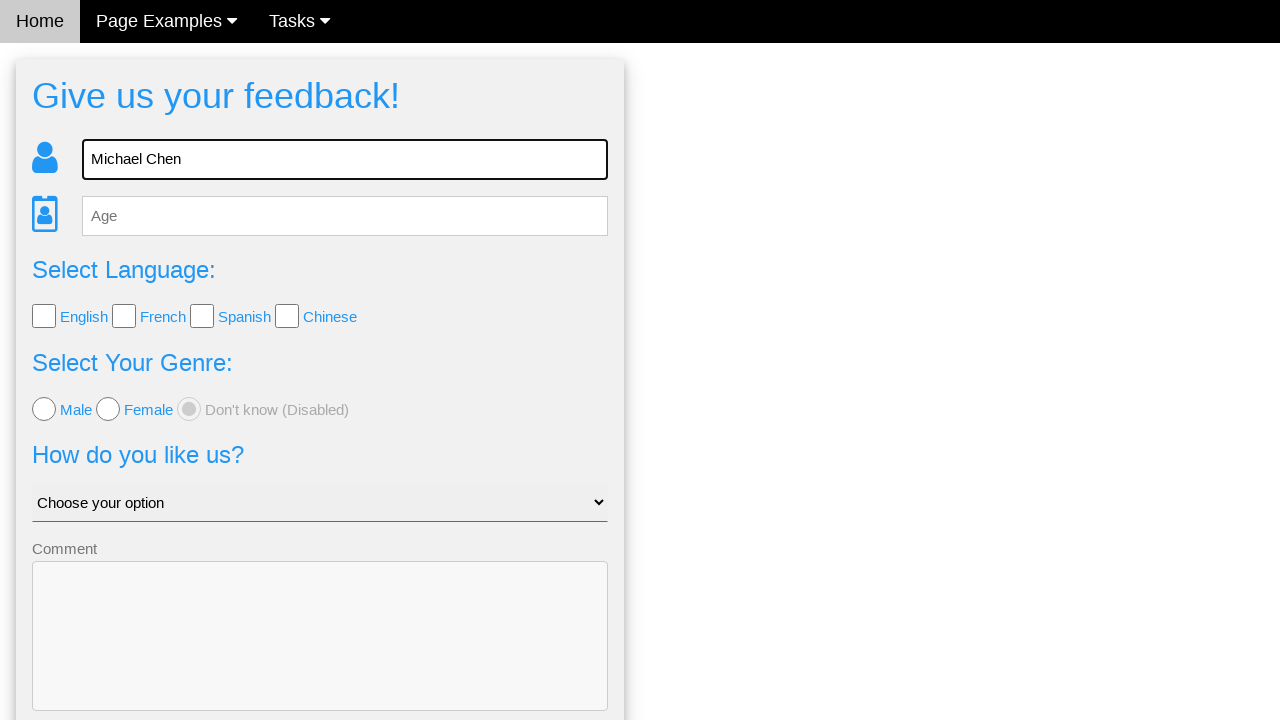

Cleared age input field on #fb_age
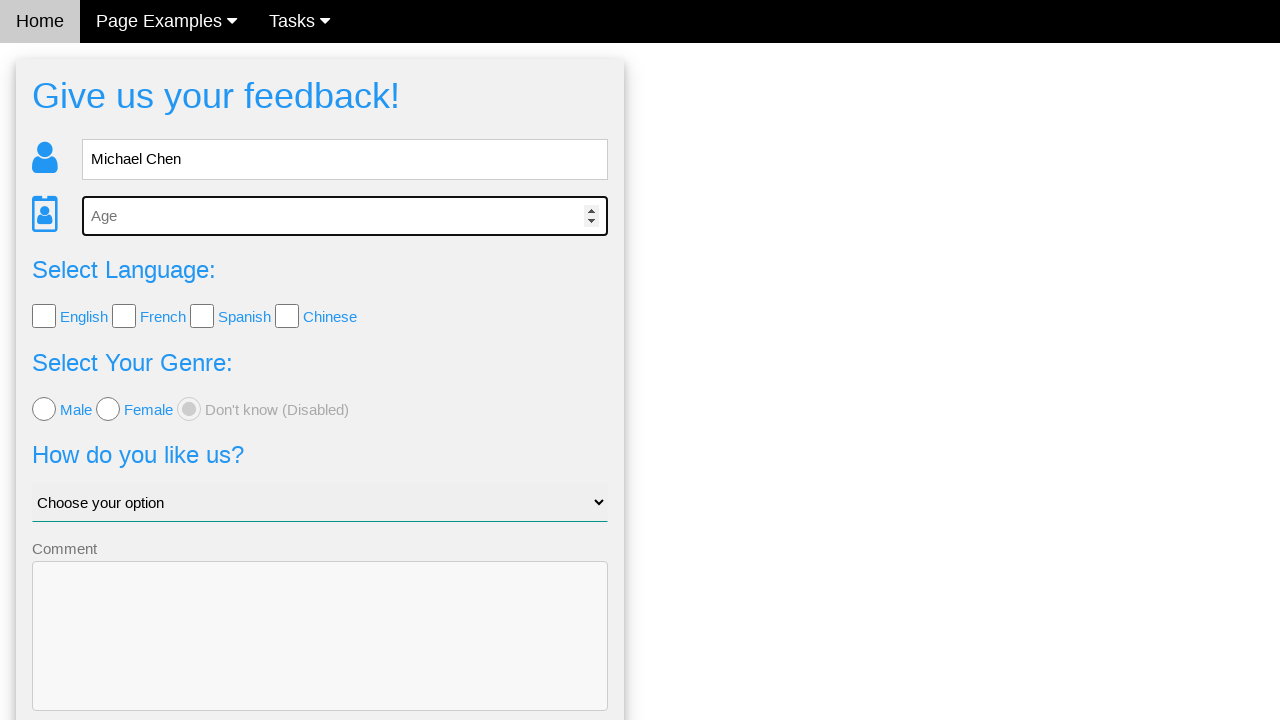

Entered age '45' into age field on #fb_age
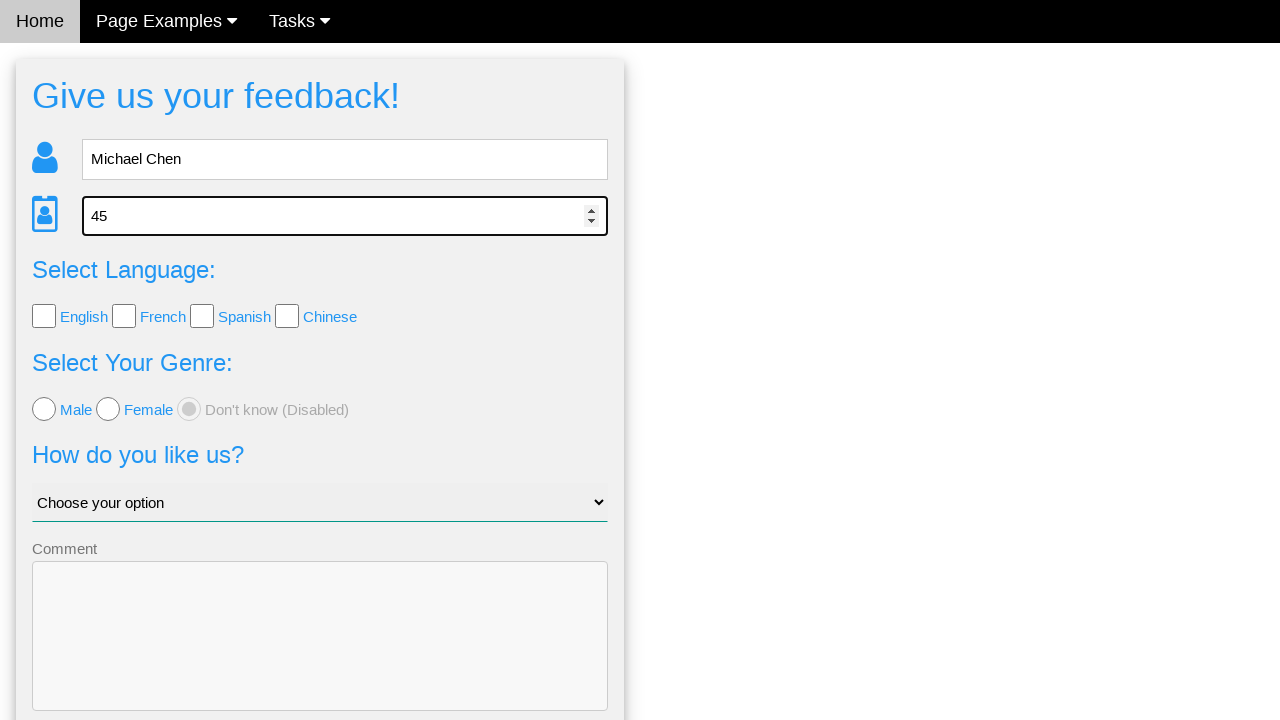

Selected 'male' gender radio button at (44, 409) on [value='male']
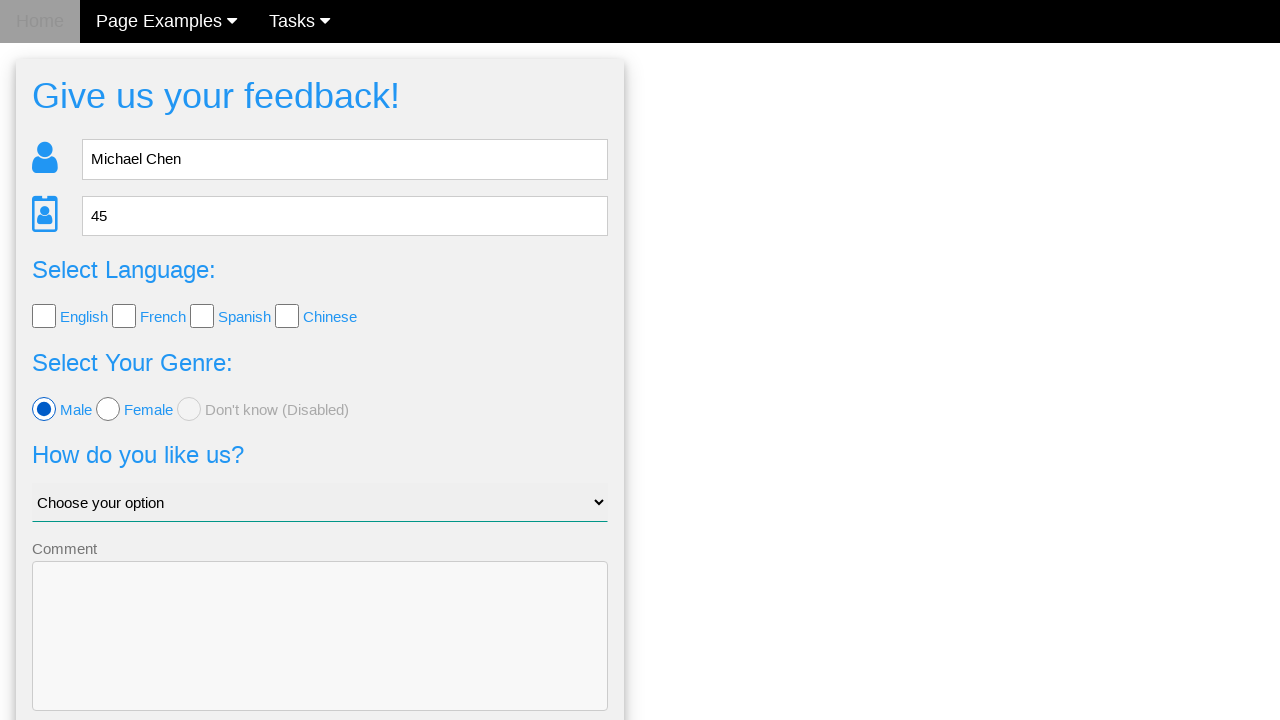

Clicked send feedback button at (320, 656) on .w3-btn-block
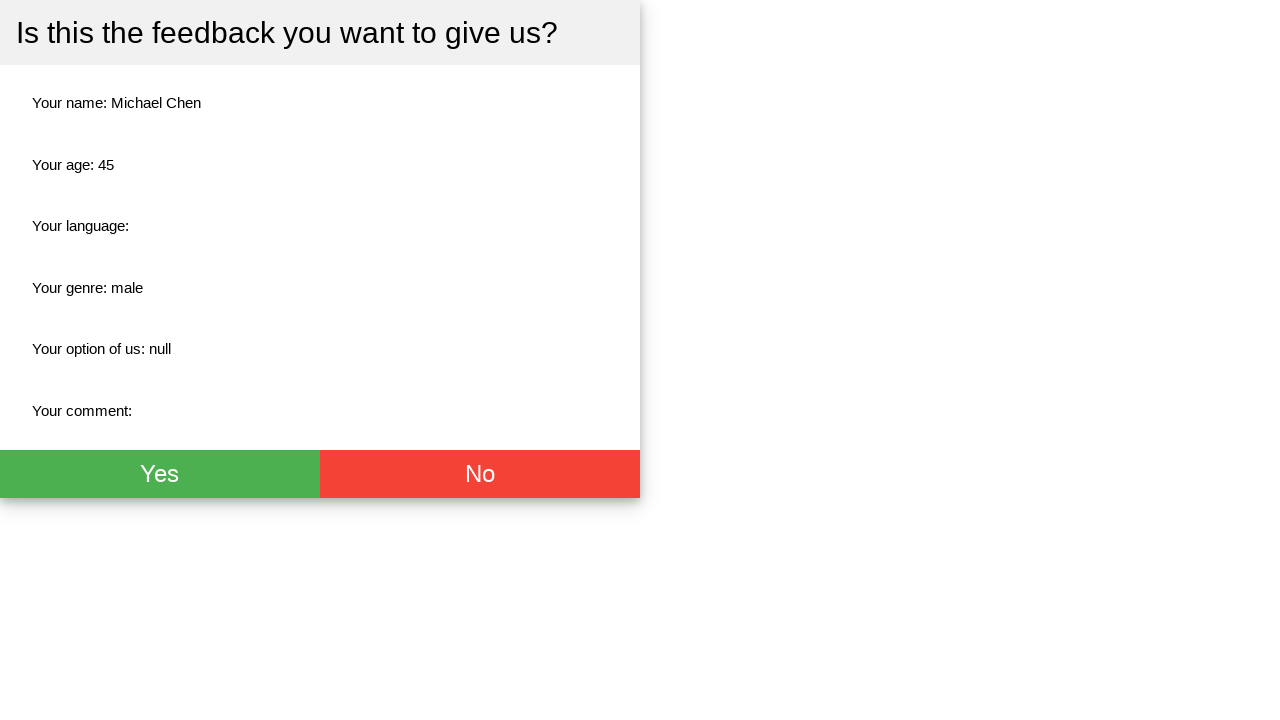

Located name verification element
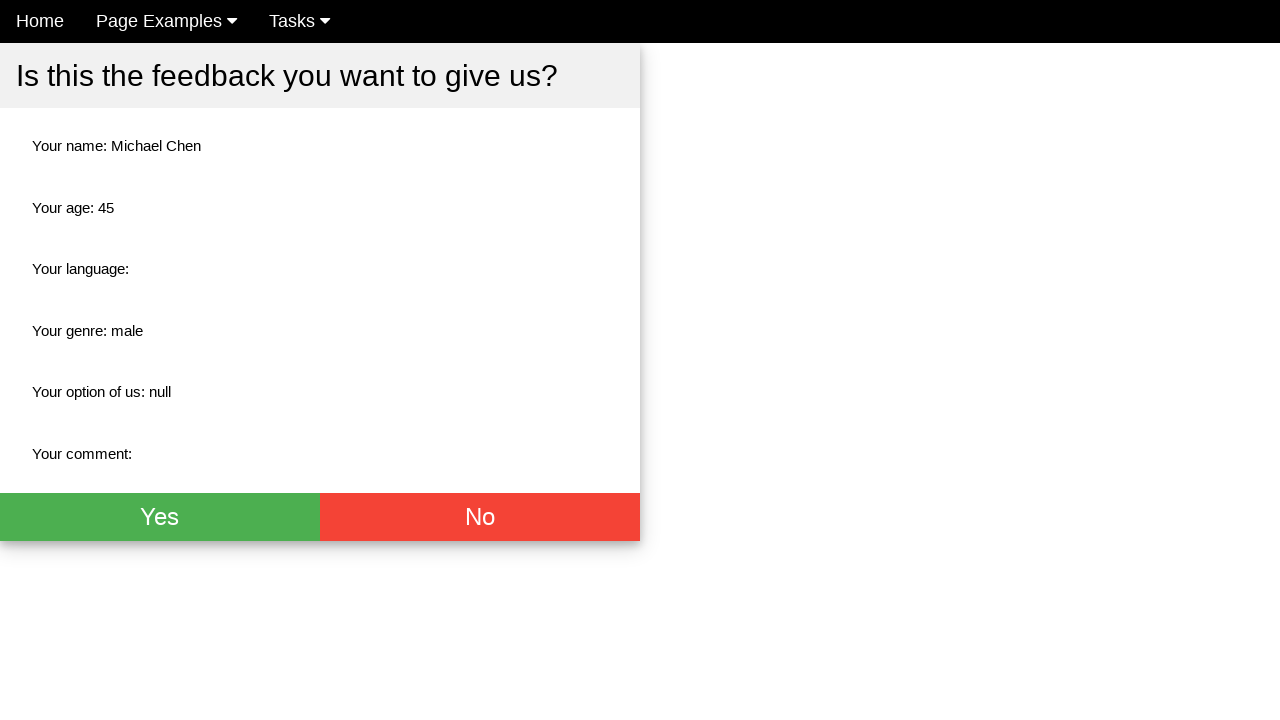

Waited for name verification element to be visible
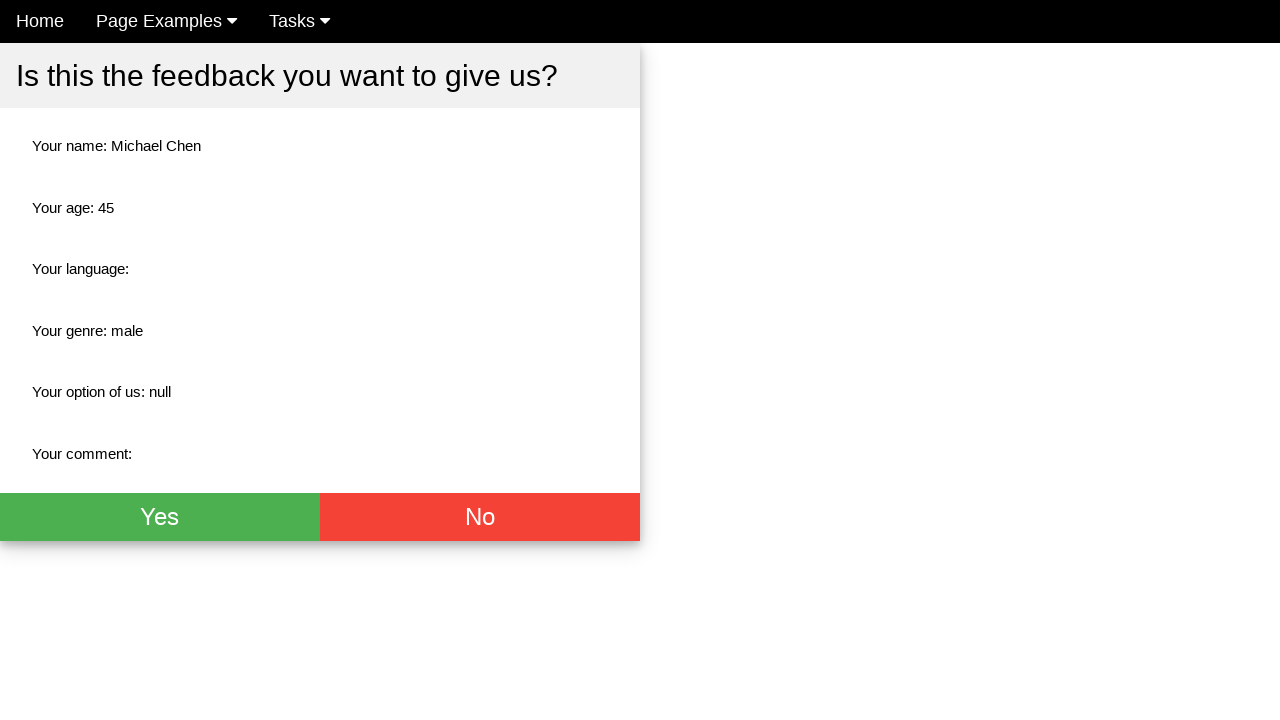

Located age verification element
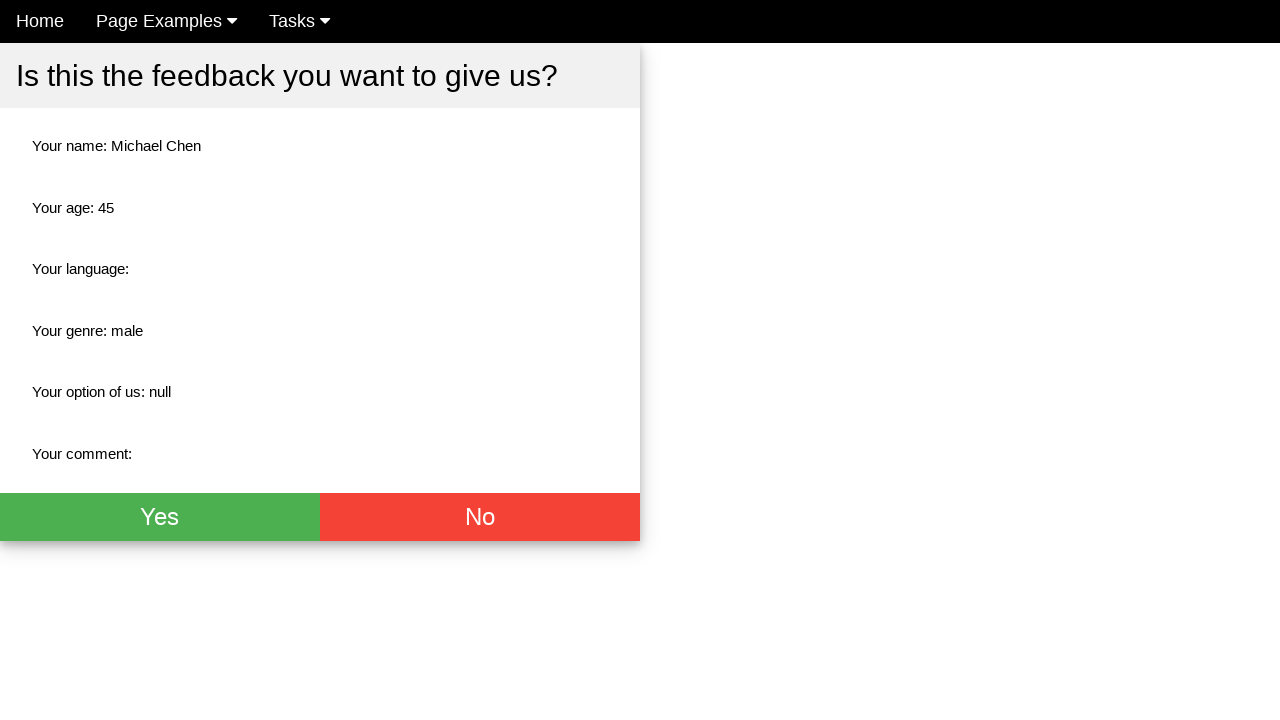

Waited for age verification element to be visible
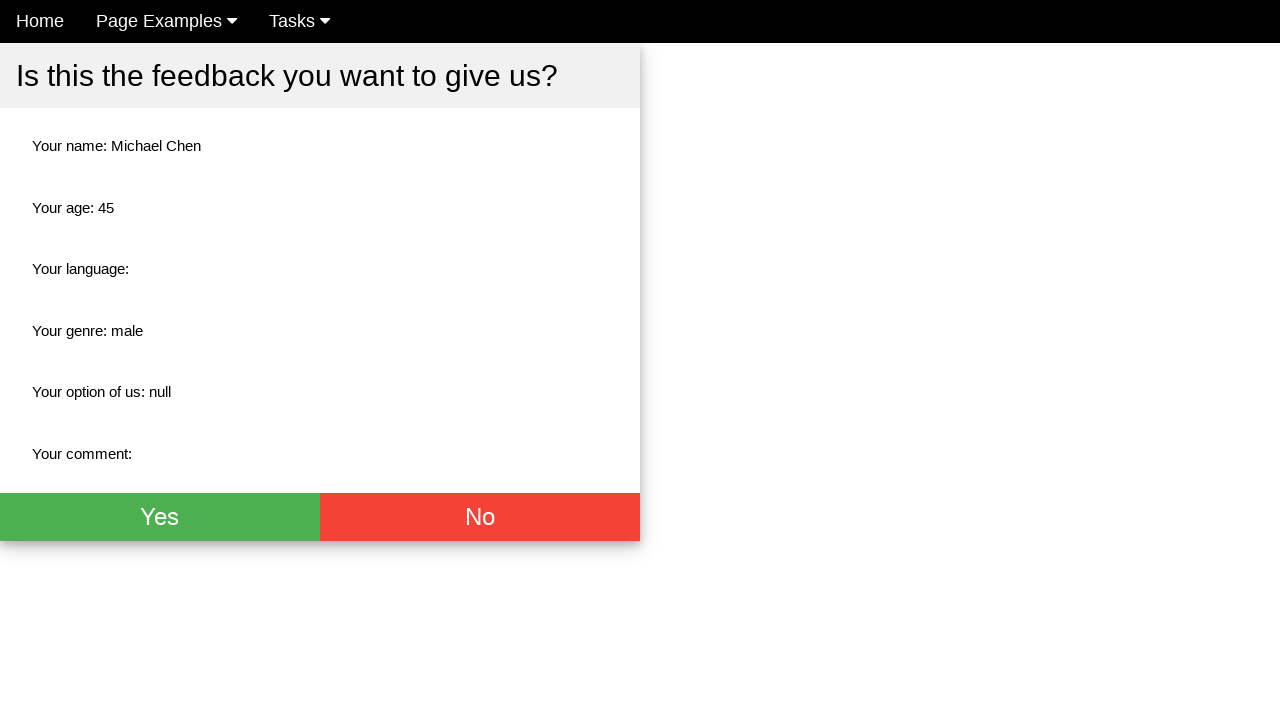

Located gender verification element
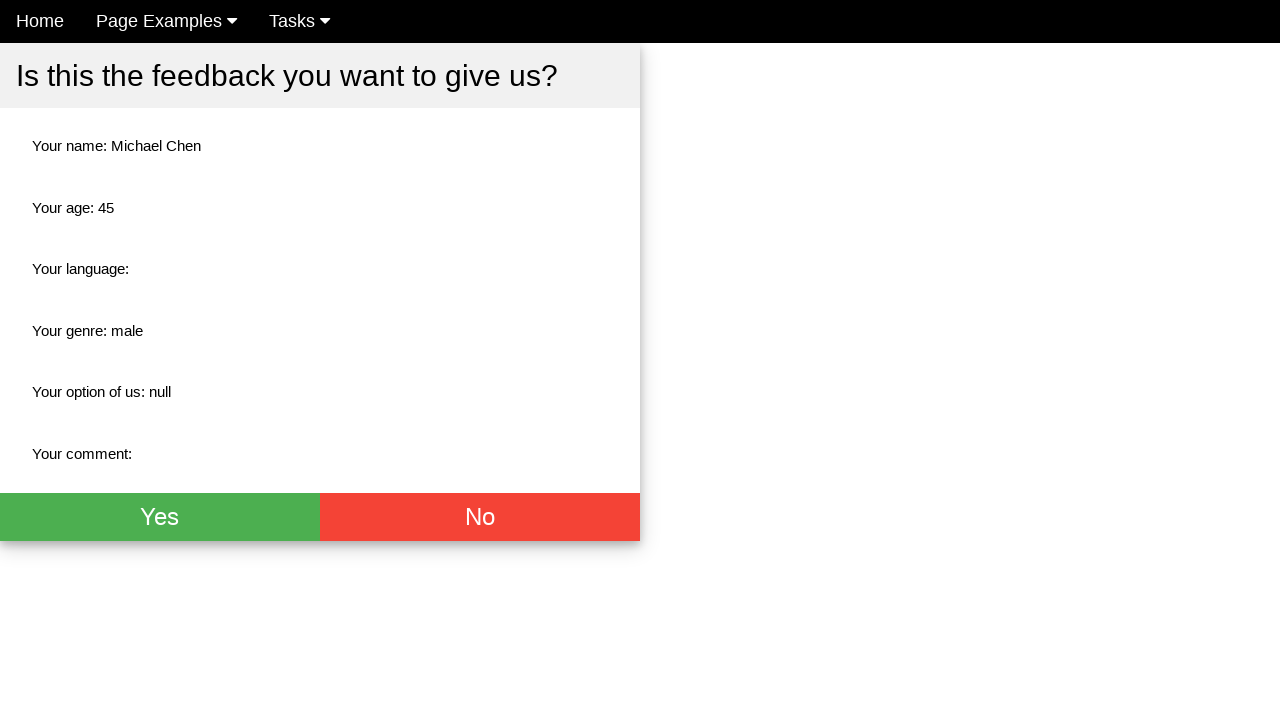

Waited for gender verification element to be visible
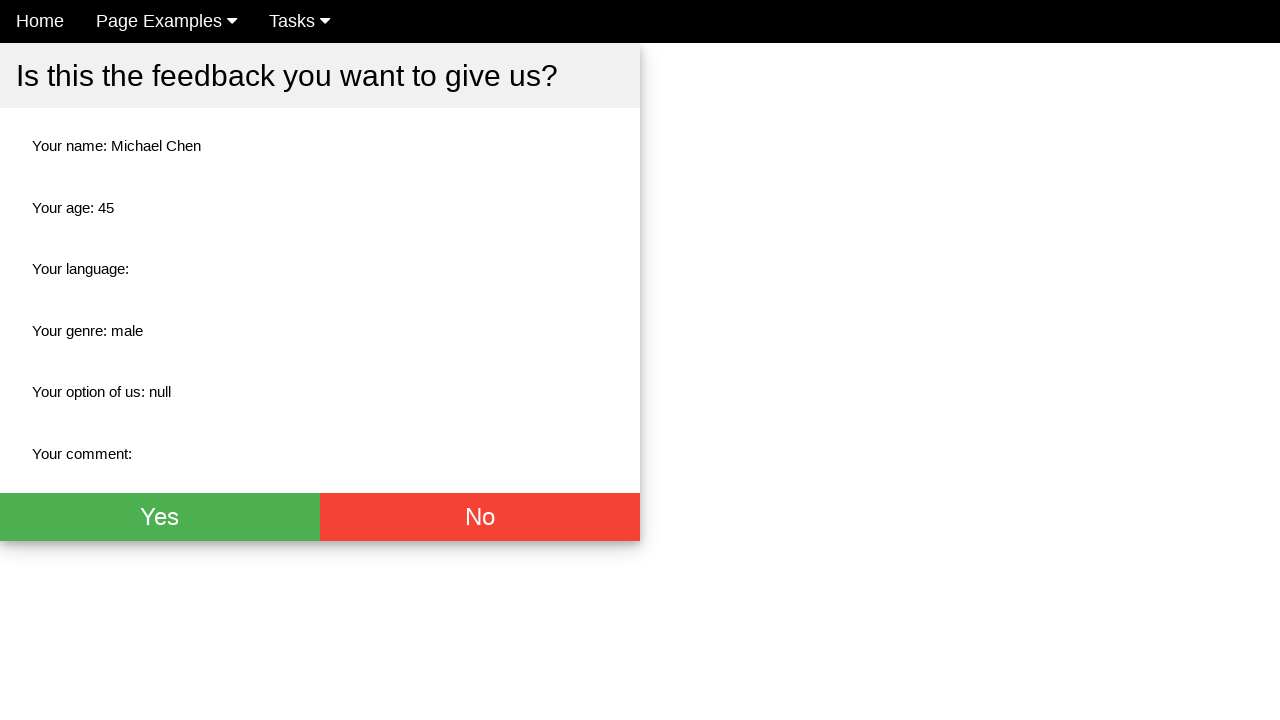

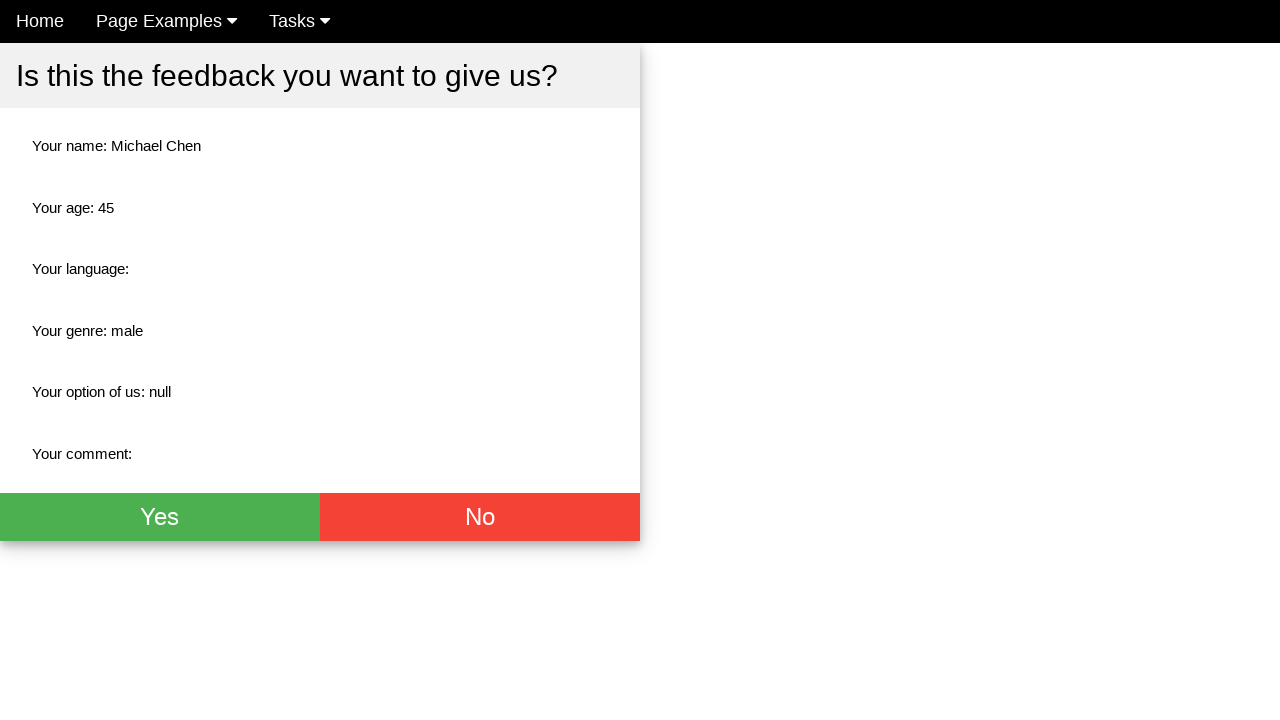